Tests scrolling functionality on a page with a fixed table header, scrolls within the table to verify all rows are accessible, and validates that the sum of values in the table matches the displayed total

Starting URL: https://rahulshettyacademy.com/AutomationPractice/

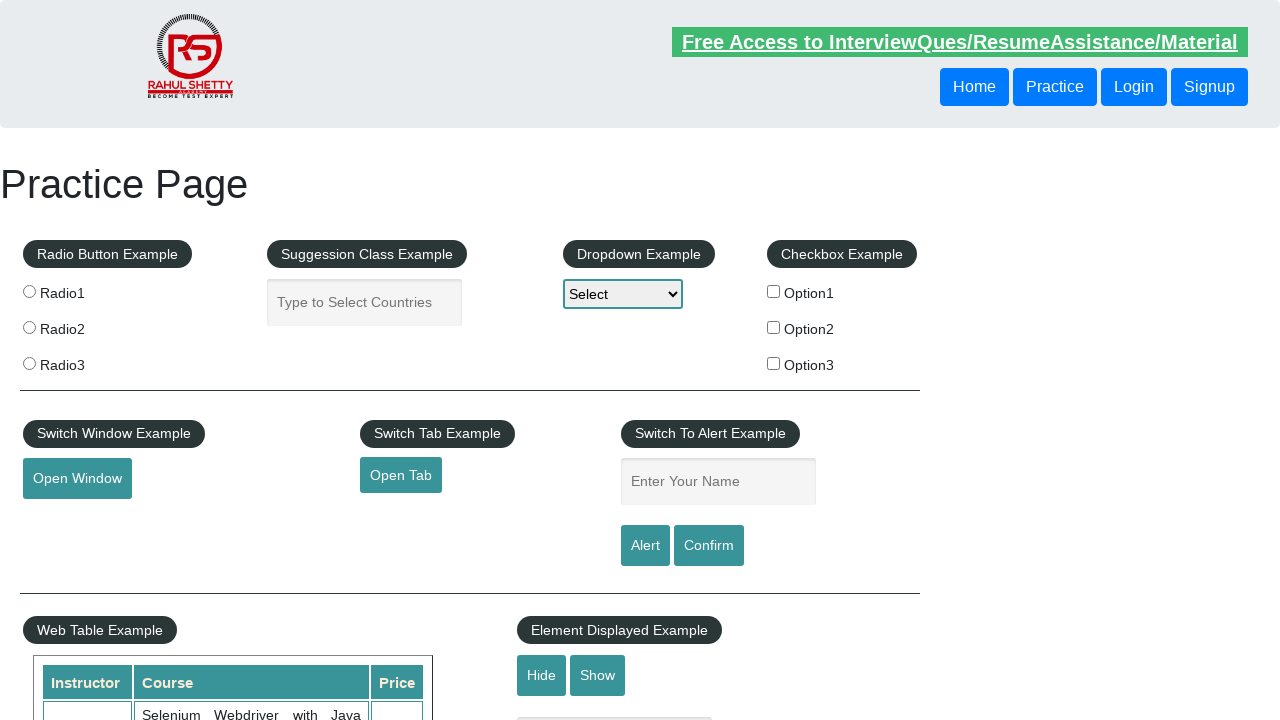

Navigated to AutomationPractice page
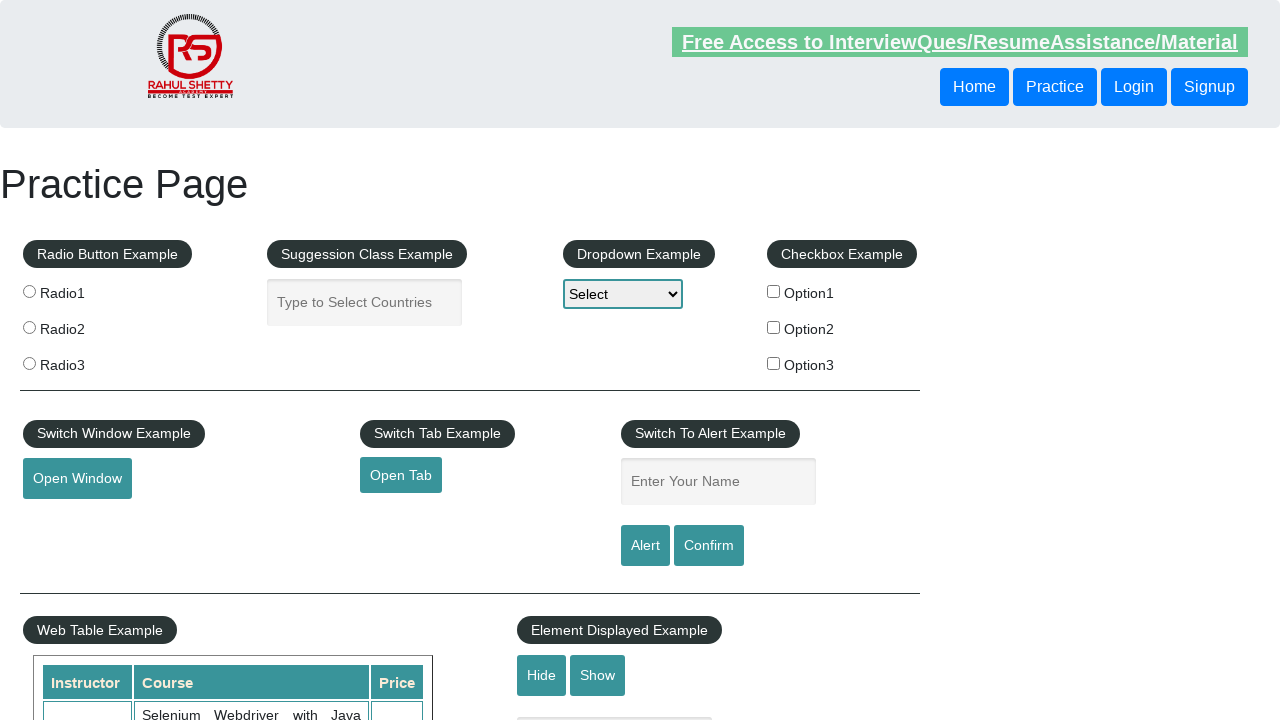

Scrolled down main page by 500 pixels
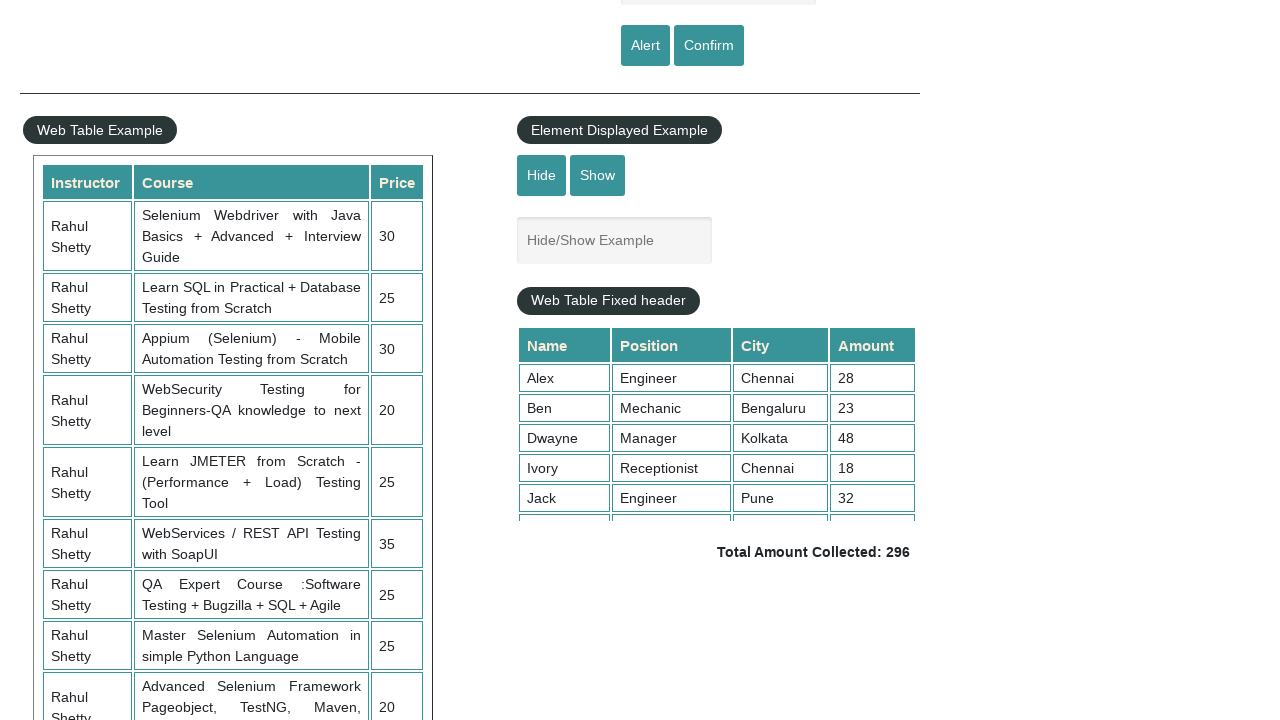

Waited 4 seconds for scroll to complete
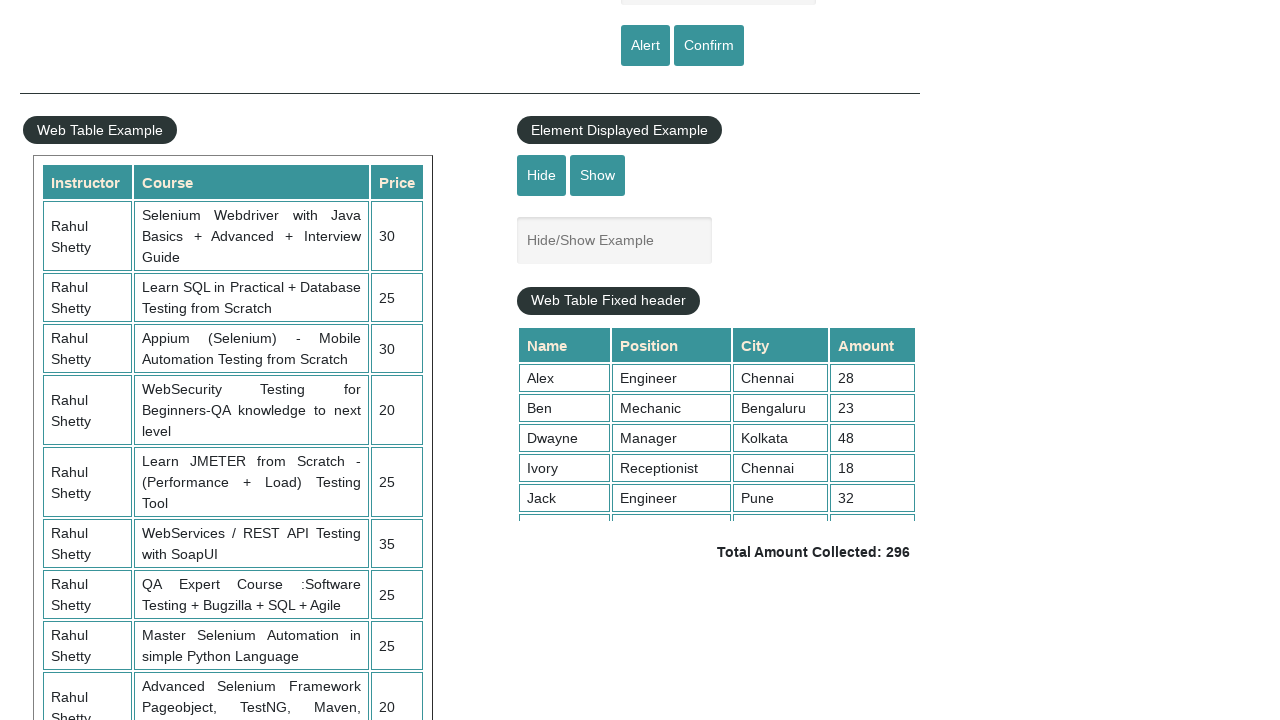

Scrolled within fixed header table to position 5000
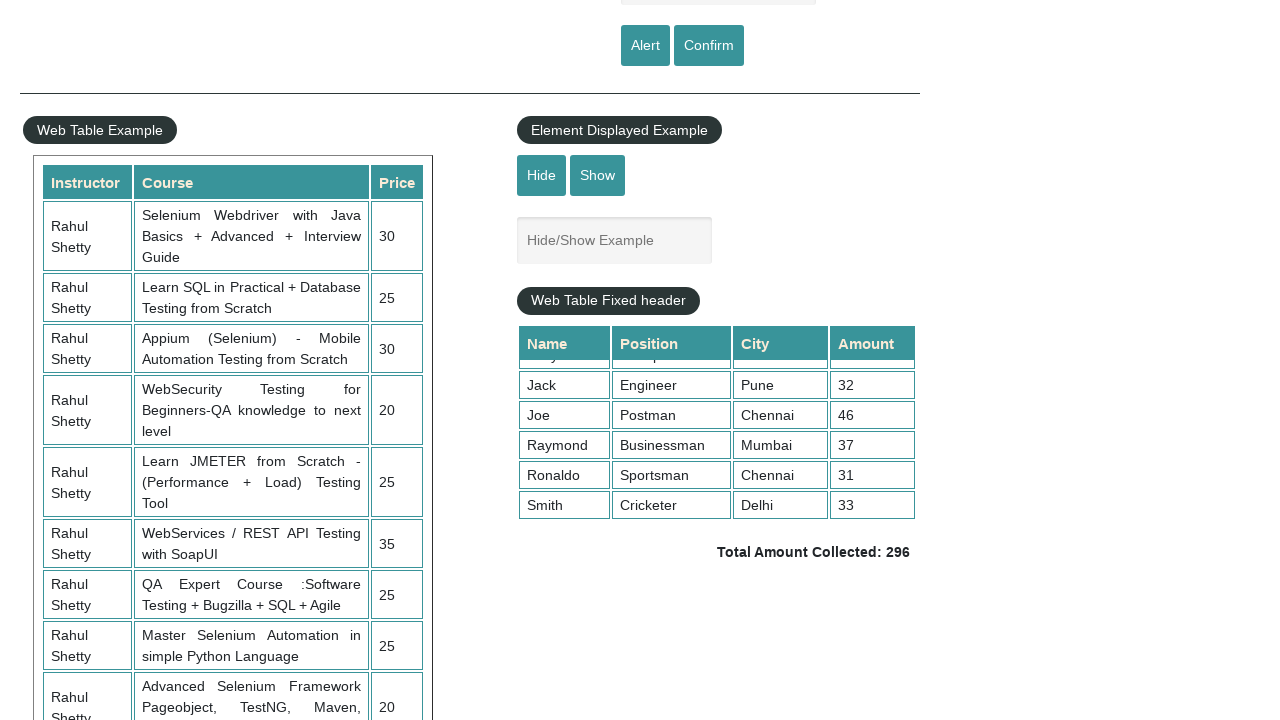

Retrieved all values from table 4th column (9 rows)
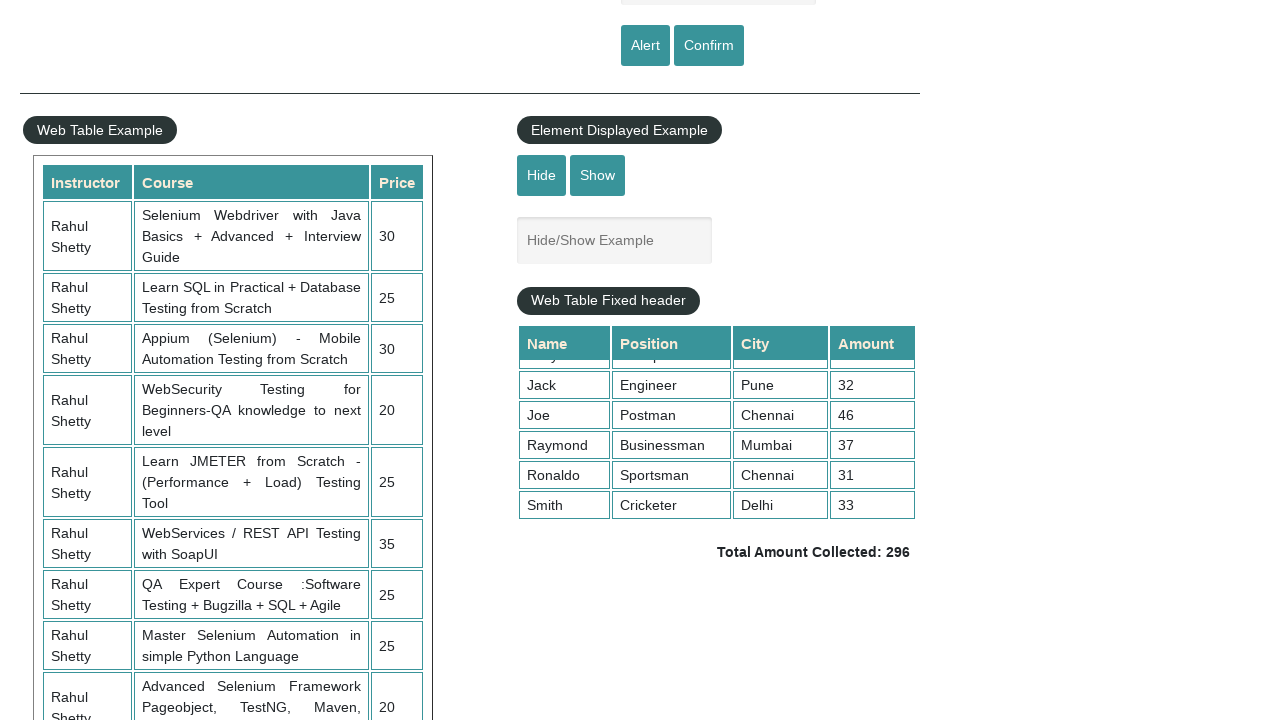

Calculated sum of all table values: 296
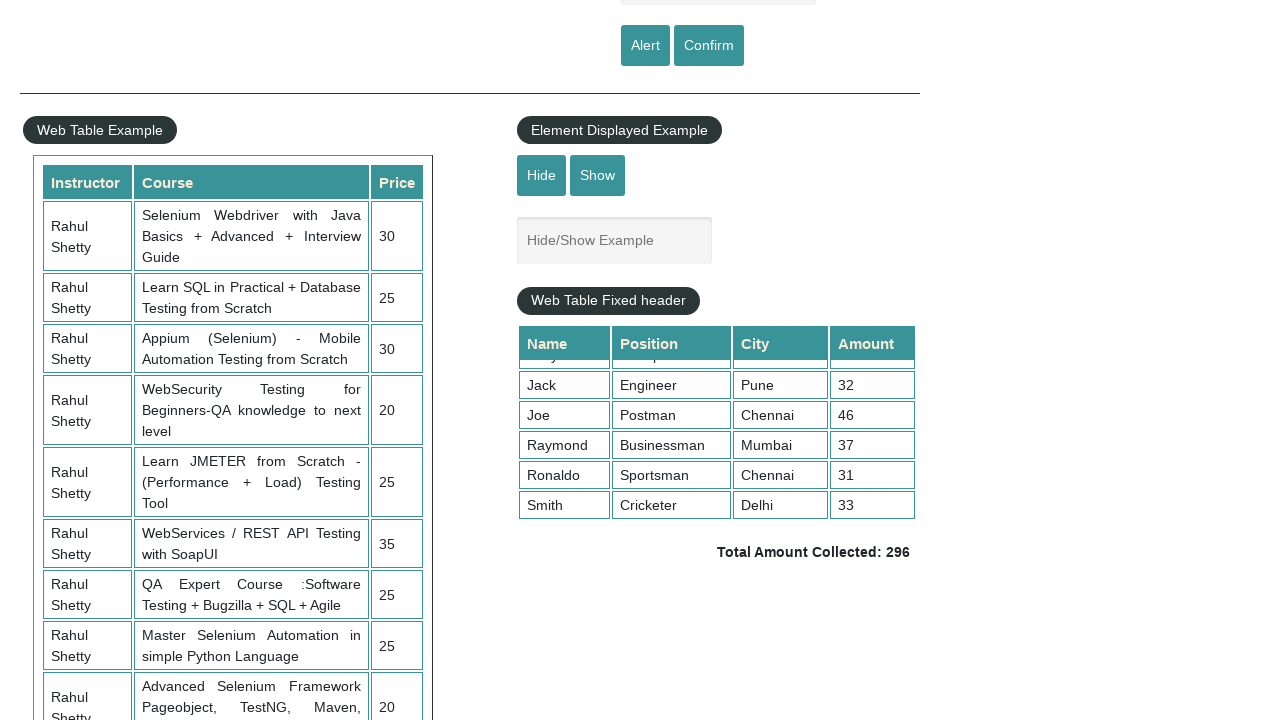

Retrieved displayed total amount text: ' Total Amount Collected: 296 '
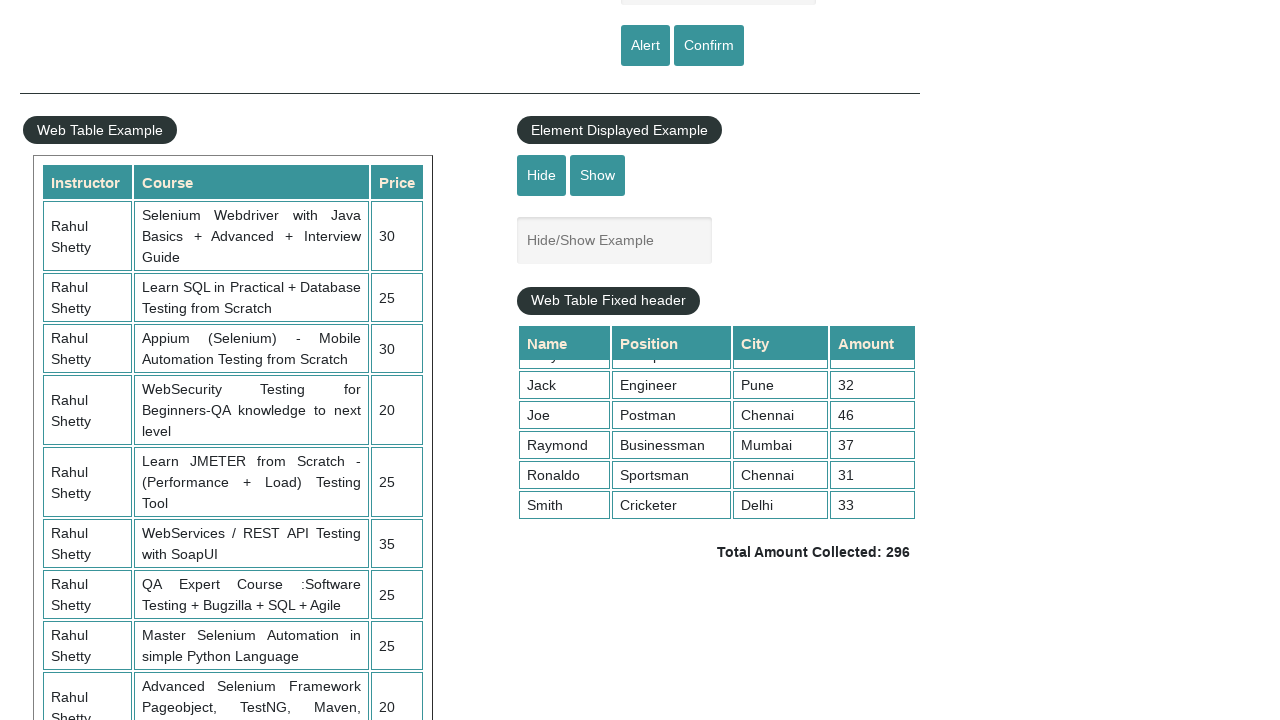

Parsed displayed total: 296
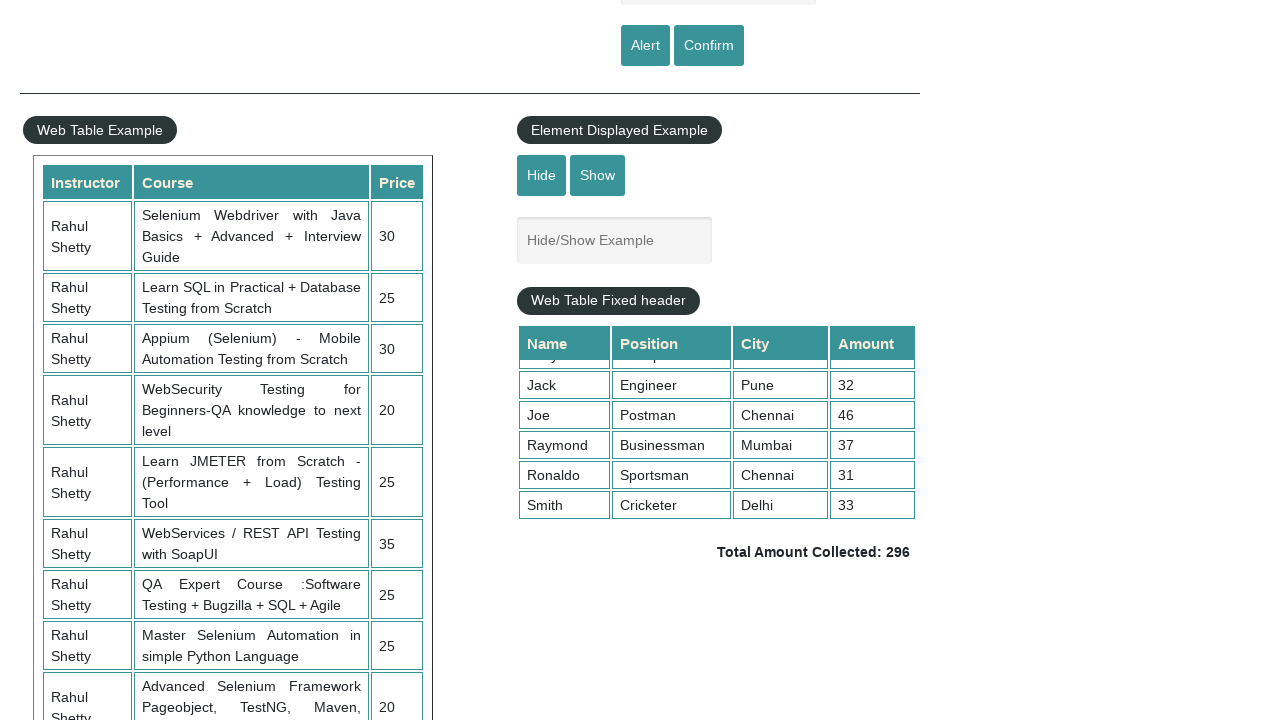

Verified calculated sum (296) matches displayed total (296)
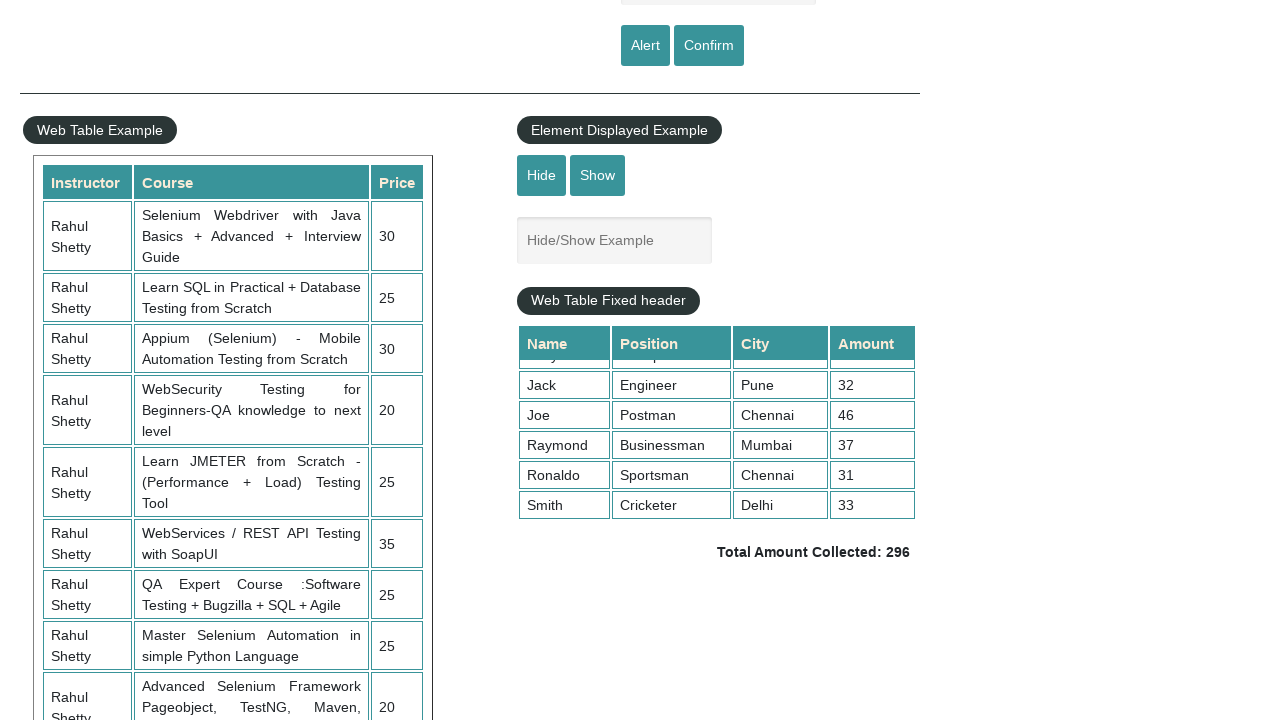

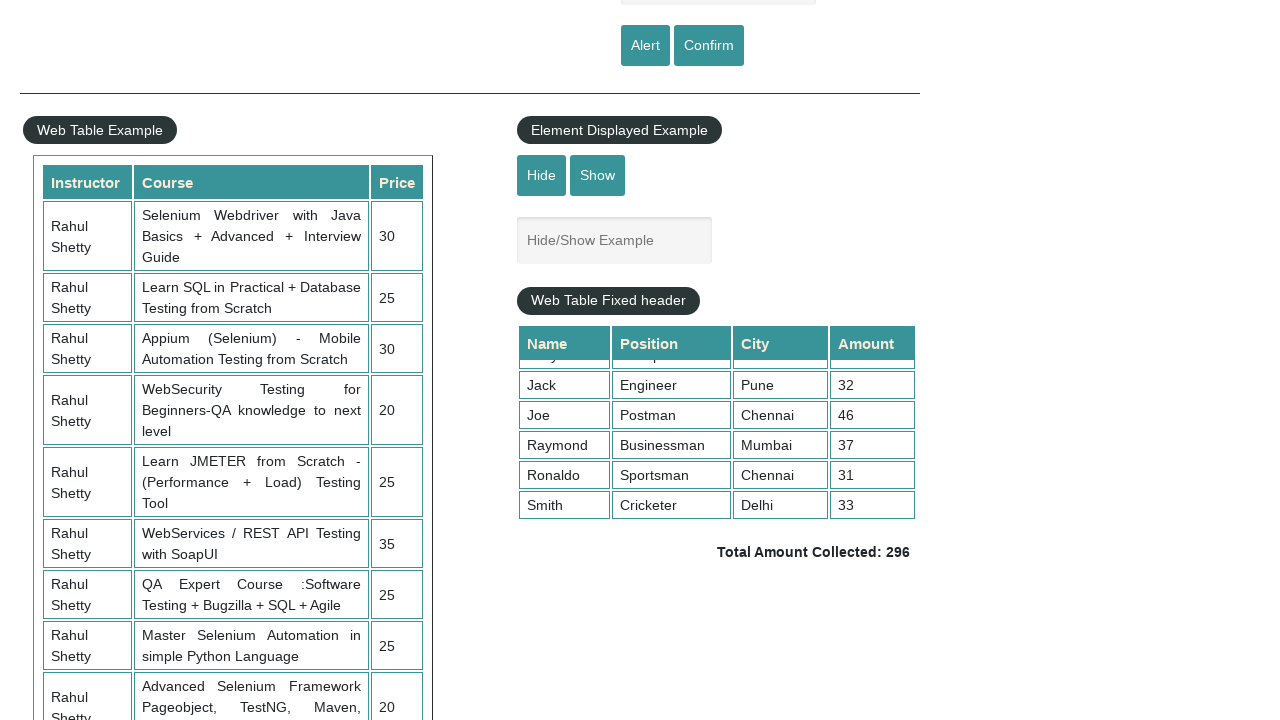